Tests jQuery UI drag and drop functionality by navigating to the Droppable demo, performing a drag and drop operation within an iframe, then navigating to the Resizable demo

Starting URL: https://jqueryui.com/

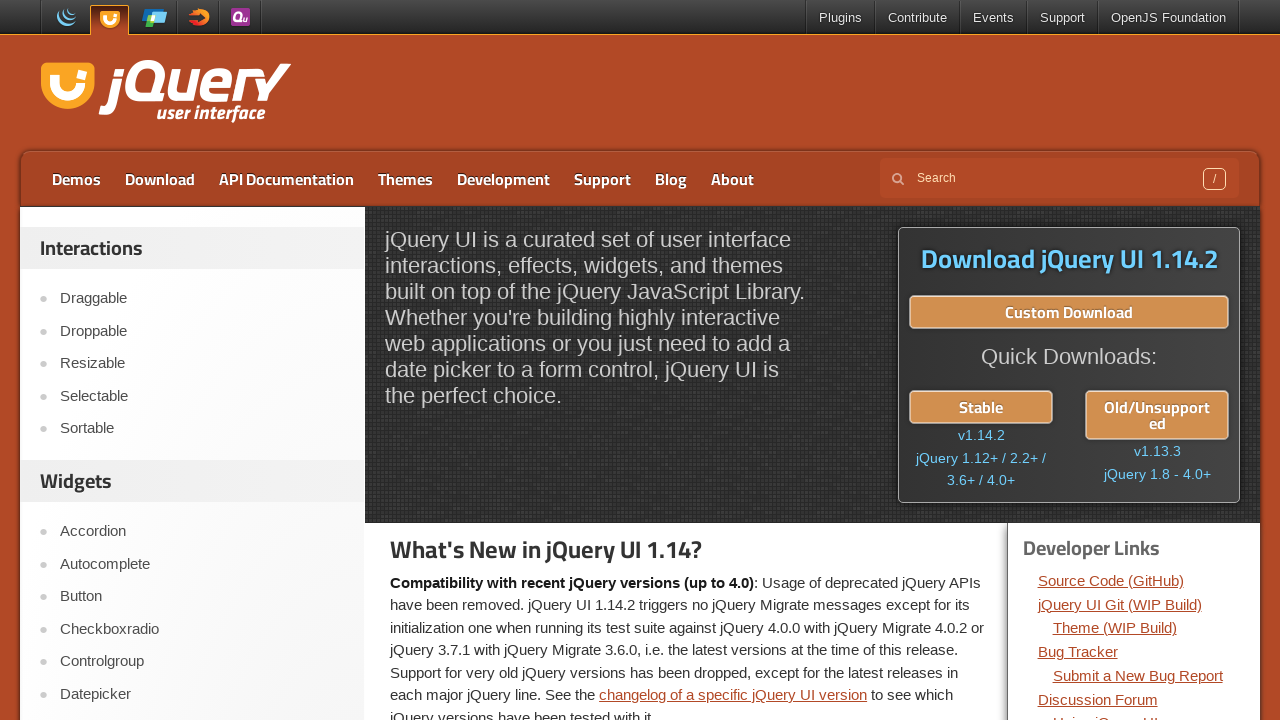

Clicked on Droppable link at (202, 331) on text=Droppable
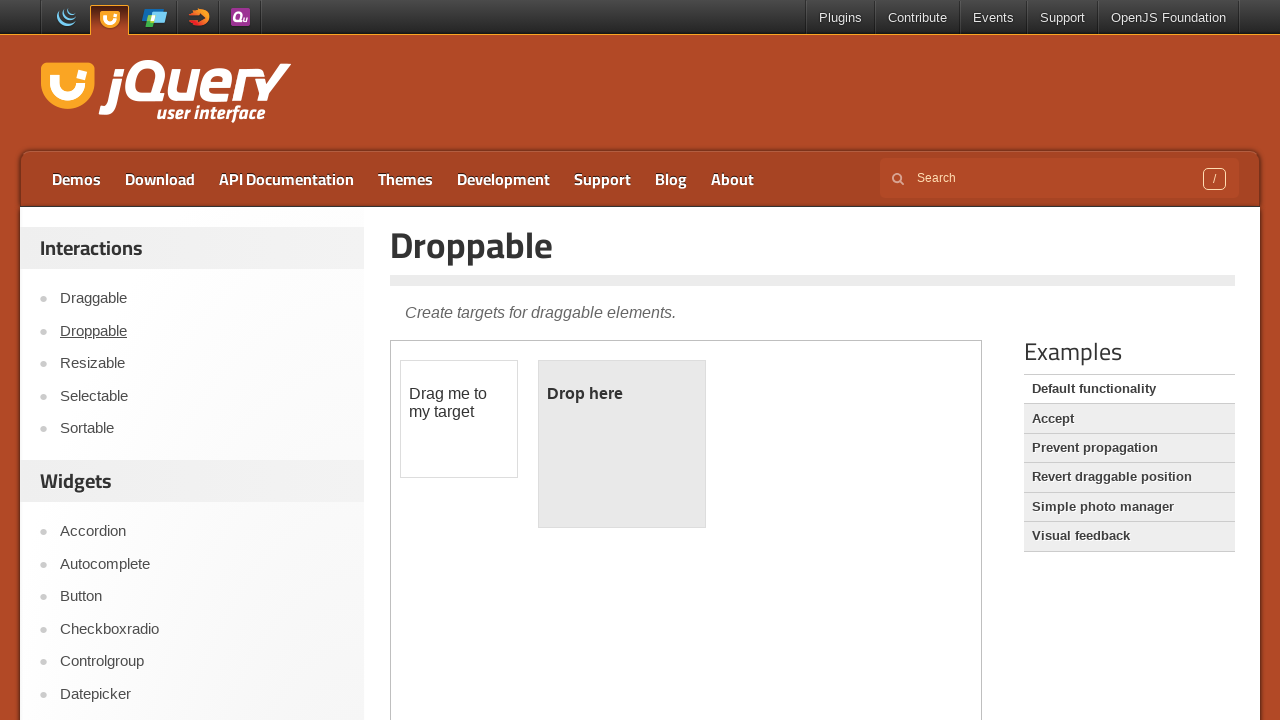

Located the iframe containing the demo
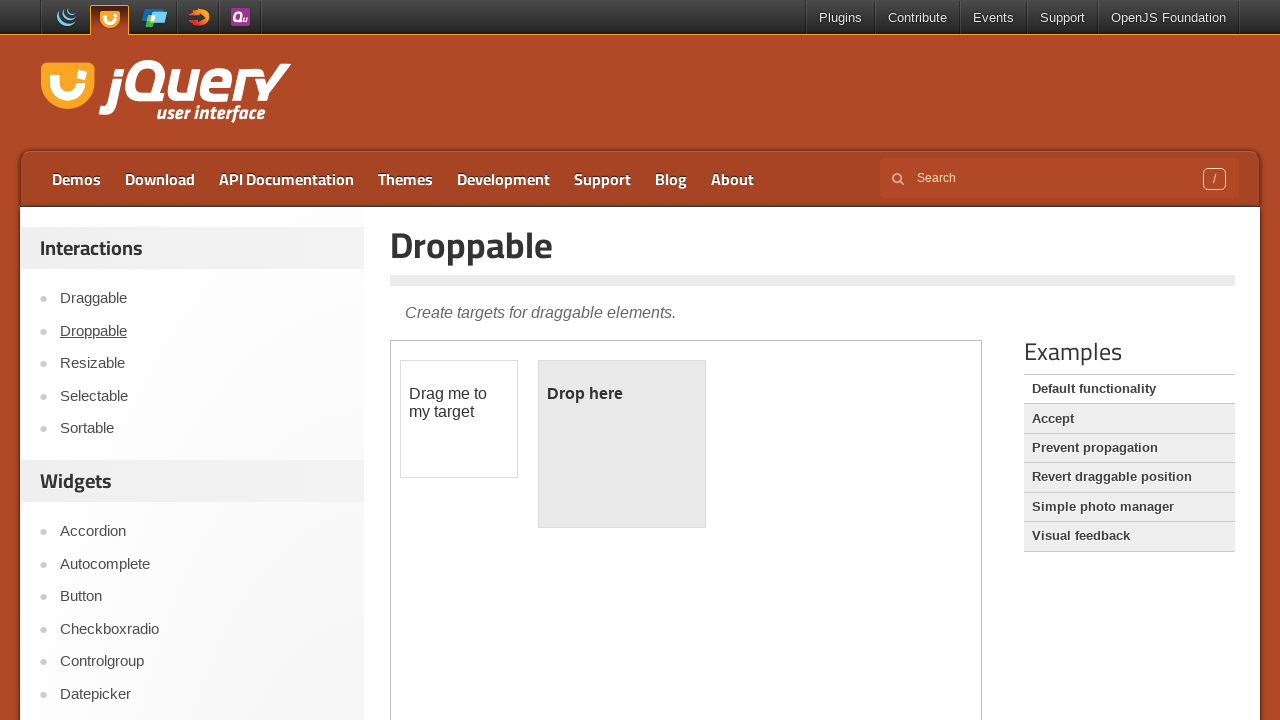

Located the draggable element 'Drag me to my target'
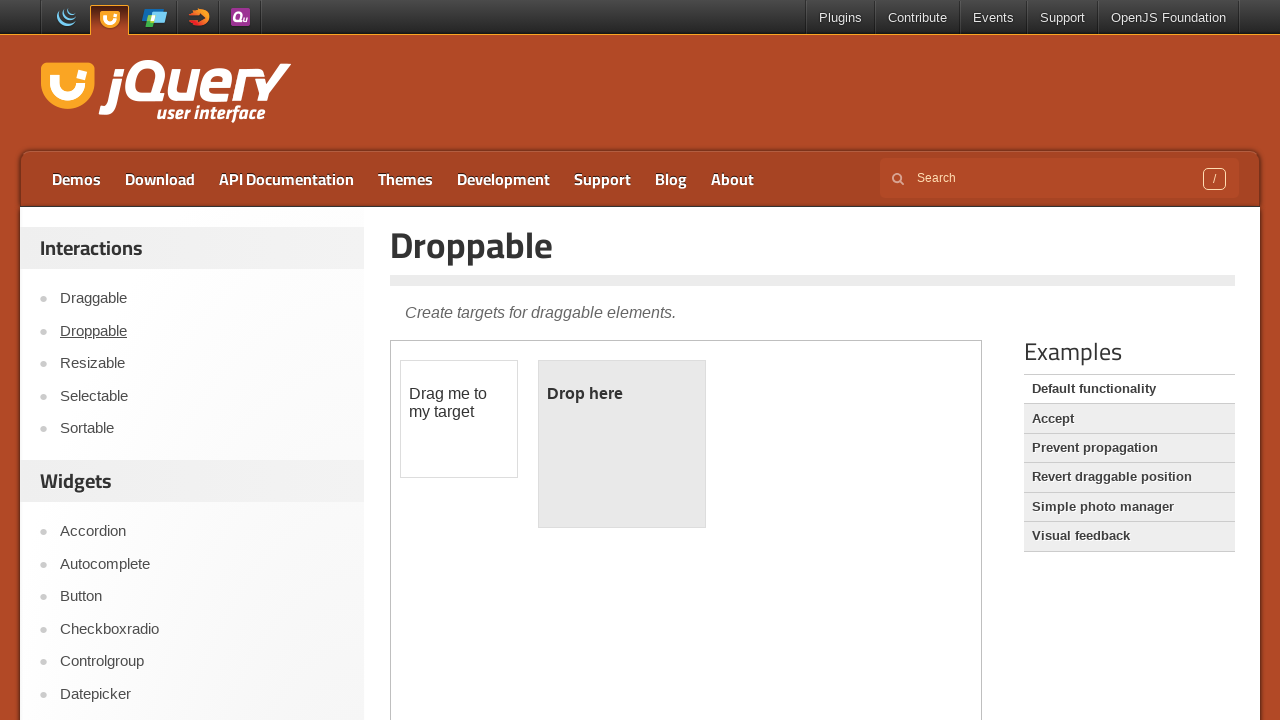

Located the droppable target 'Drop here'
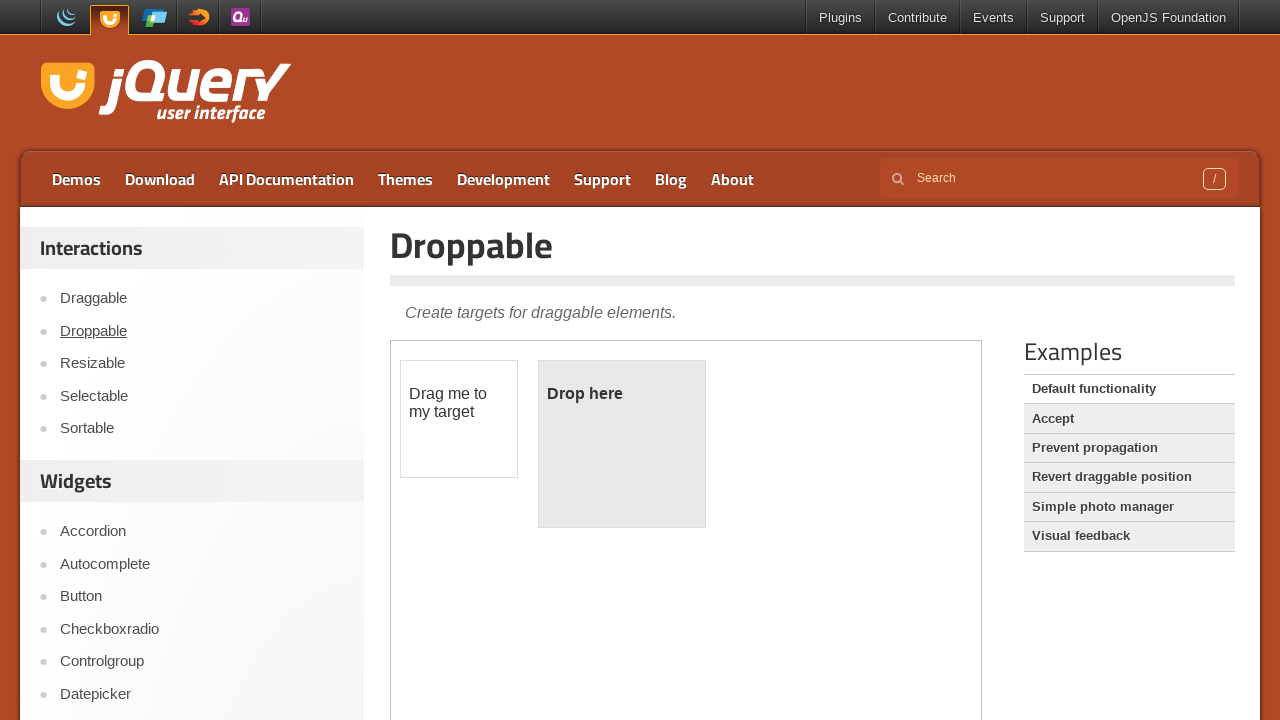

Performed drag and drop operation from draggable to droppable element at (622, 394)
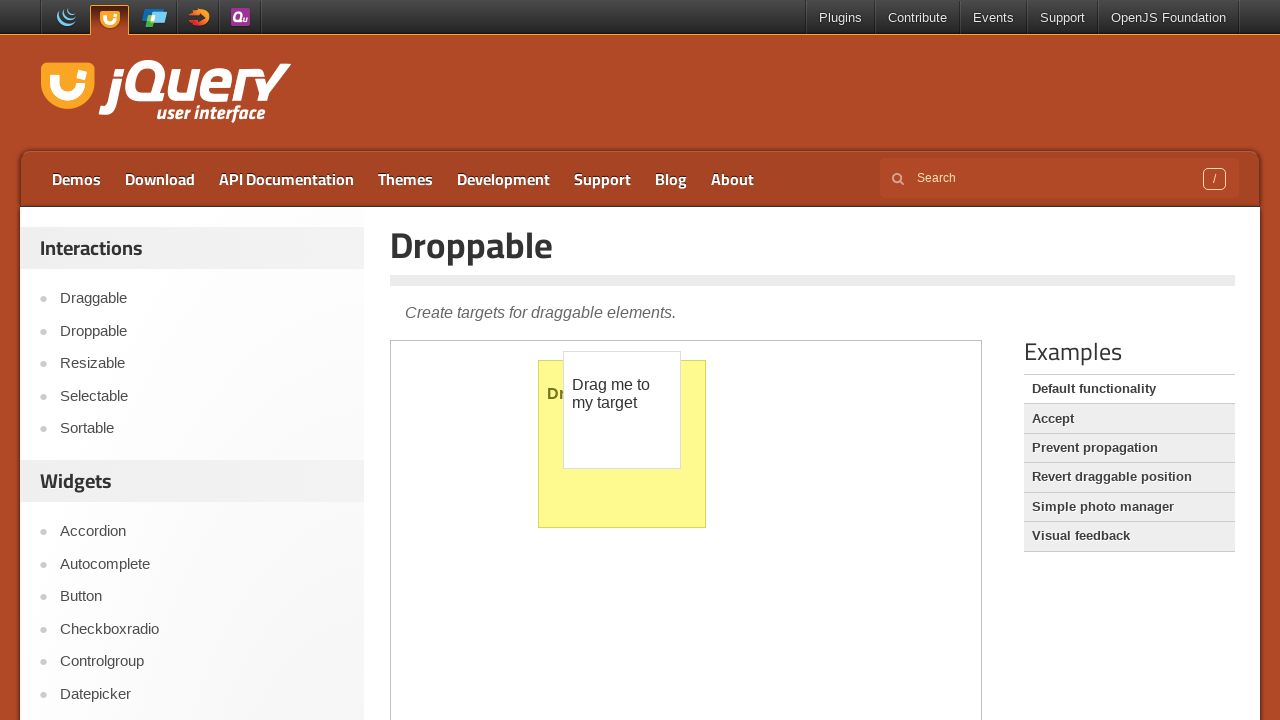

Clicked on Resizable link to navigate to resizable demo at (202, 364) on text=Resizable
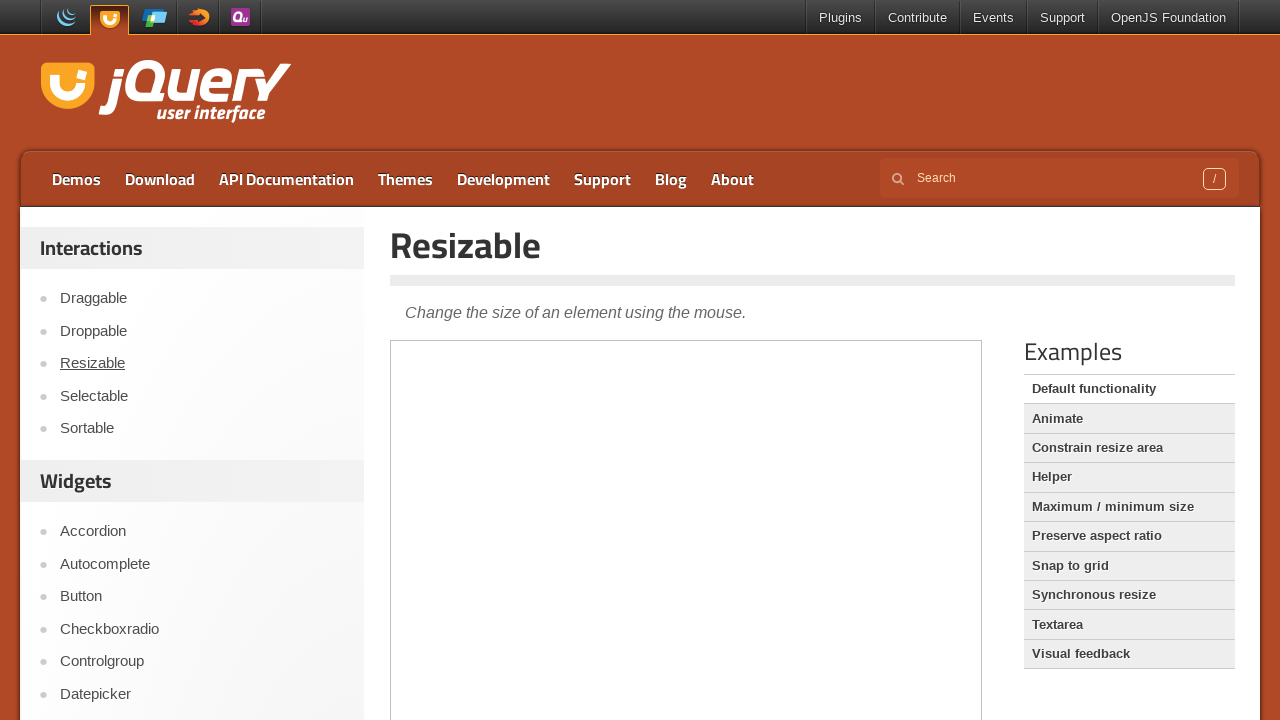

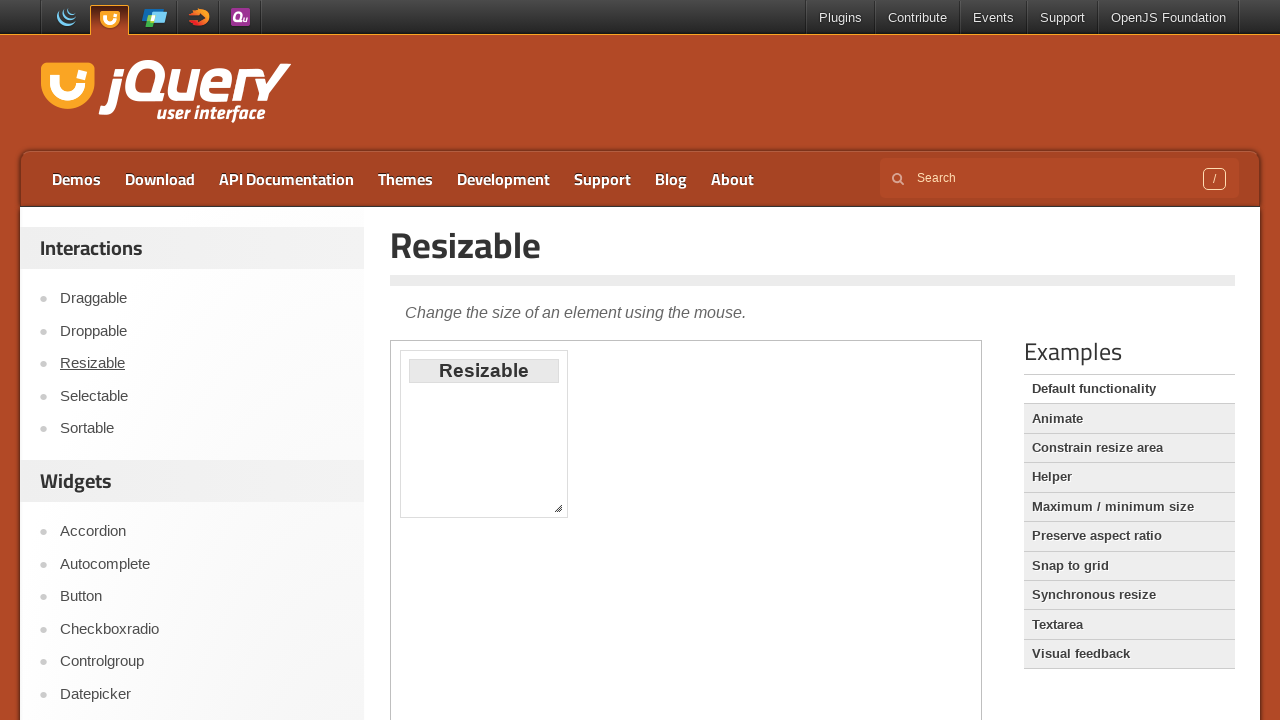